Tests that a tooltip appears when copy link is clicked and then disappears

Starting URL: https://idvorkin.azurewebsites.net/manager-book

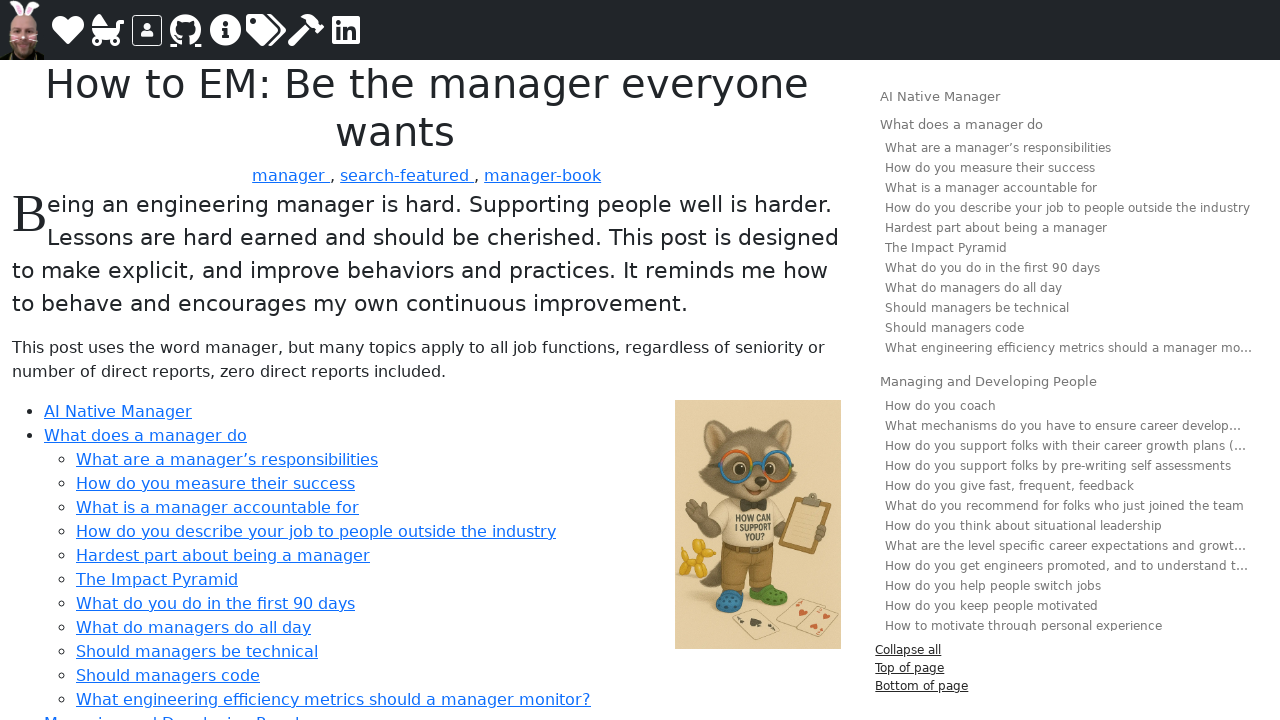

Waited for page to reach networkidle state
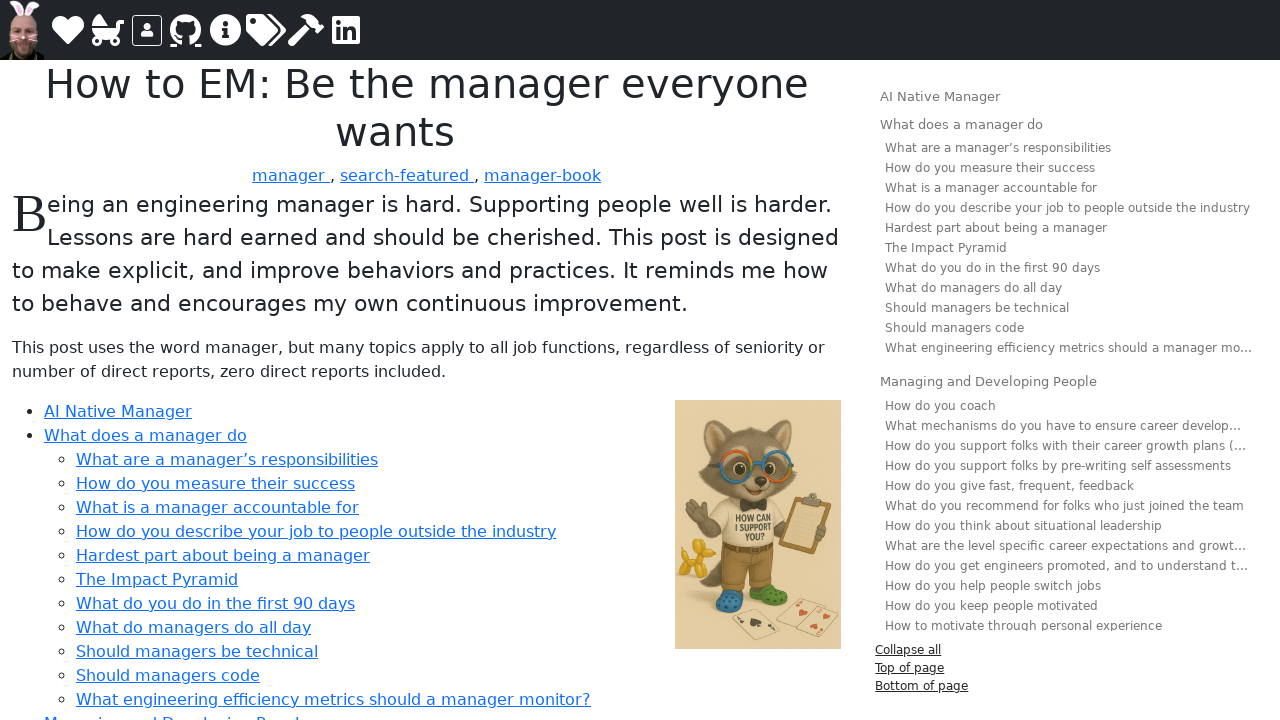

Located first header element with copy link
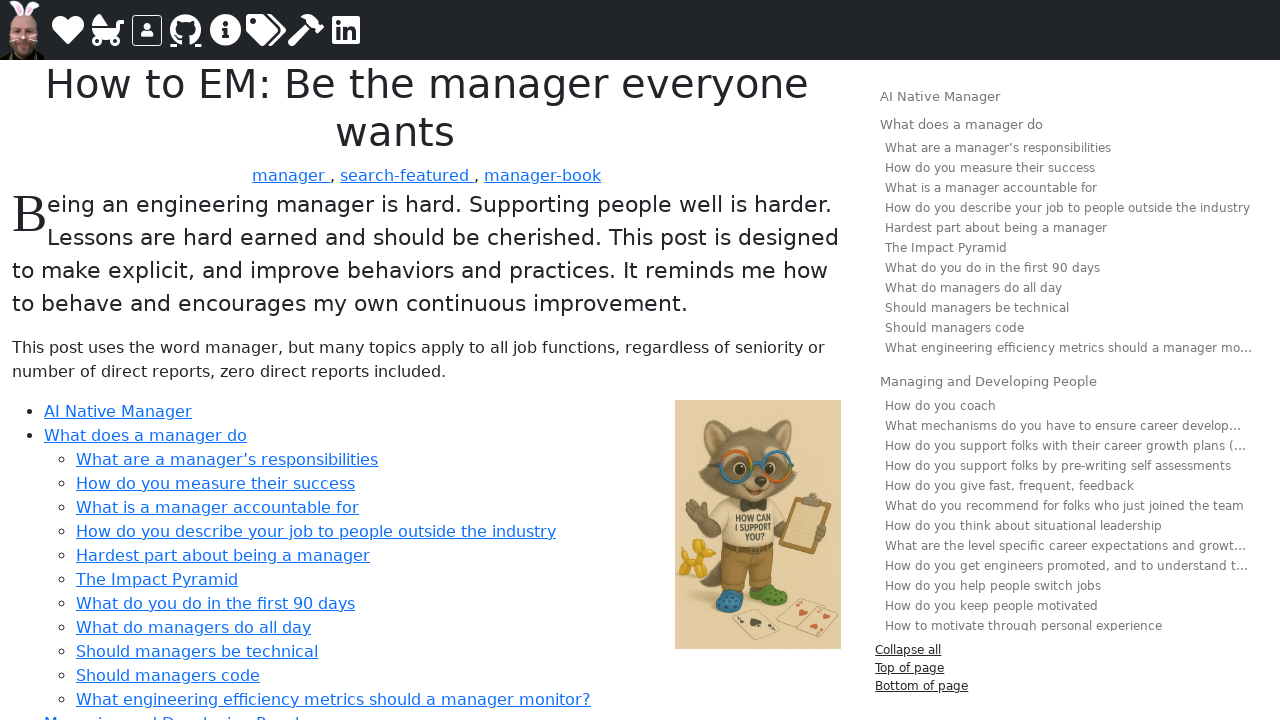

Hovered over header to reveal copy link at (427, 108) on h1, h2, h3, h4, h5, h6 >> internal:has=".header-copy-link" >> nth=0
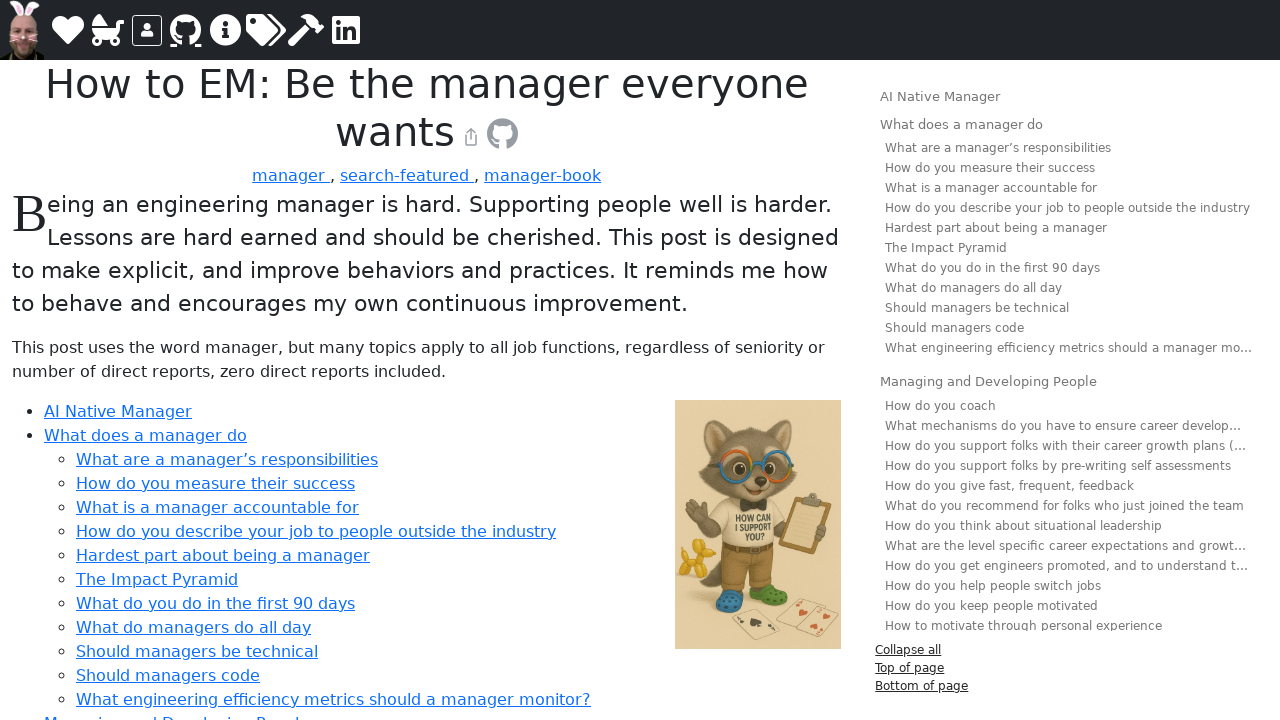

Clicked copy link button at (471, 137) on h1, h2, h3, h4, h5, h6 >> internal:has=".header-copy-link" >> nth=0 >> .header-c
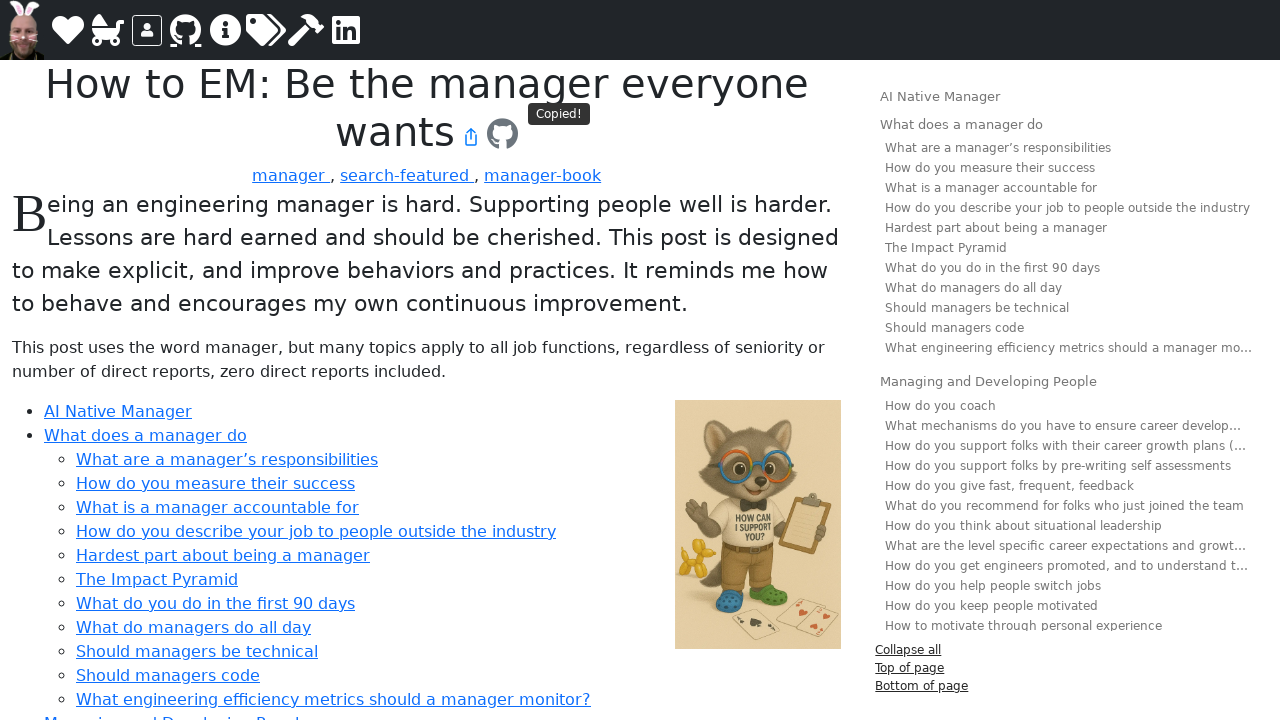

Tooltip appeared after clicking copy link
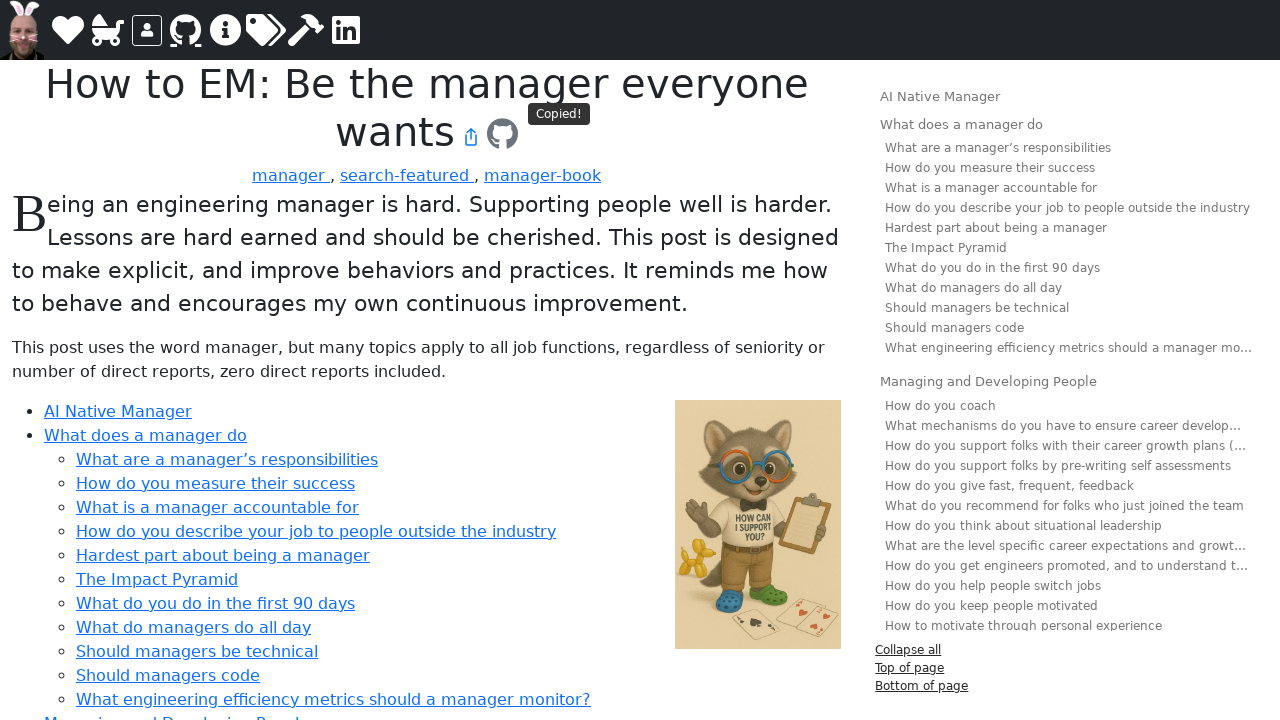

Tooltip disappeared after 3 seconds
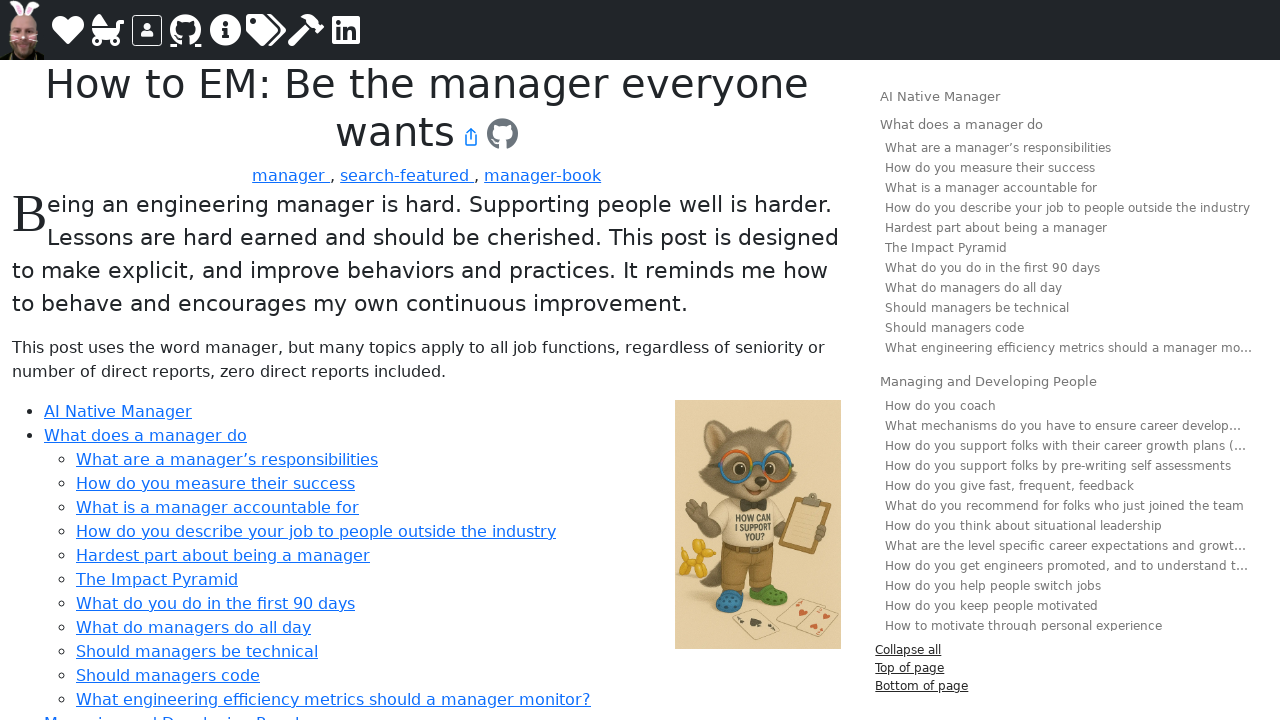

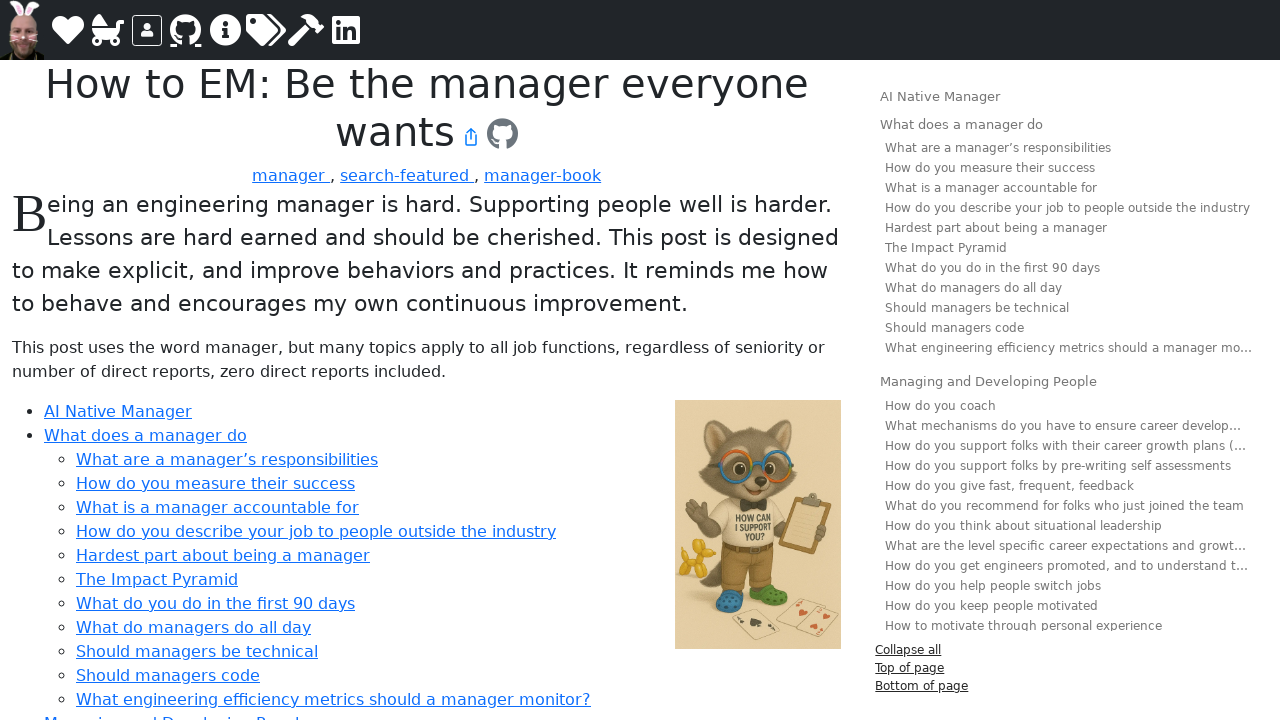